Tests the privacy policy page by verifying header, footer, privacy policy heading and tracking information are visible.

Starting URL: https://www.the-frontview.dev/privacy

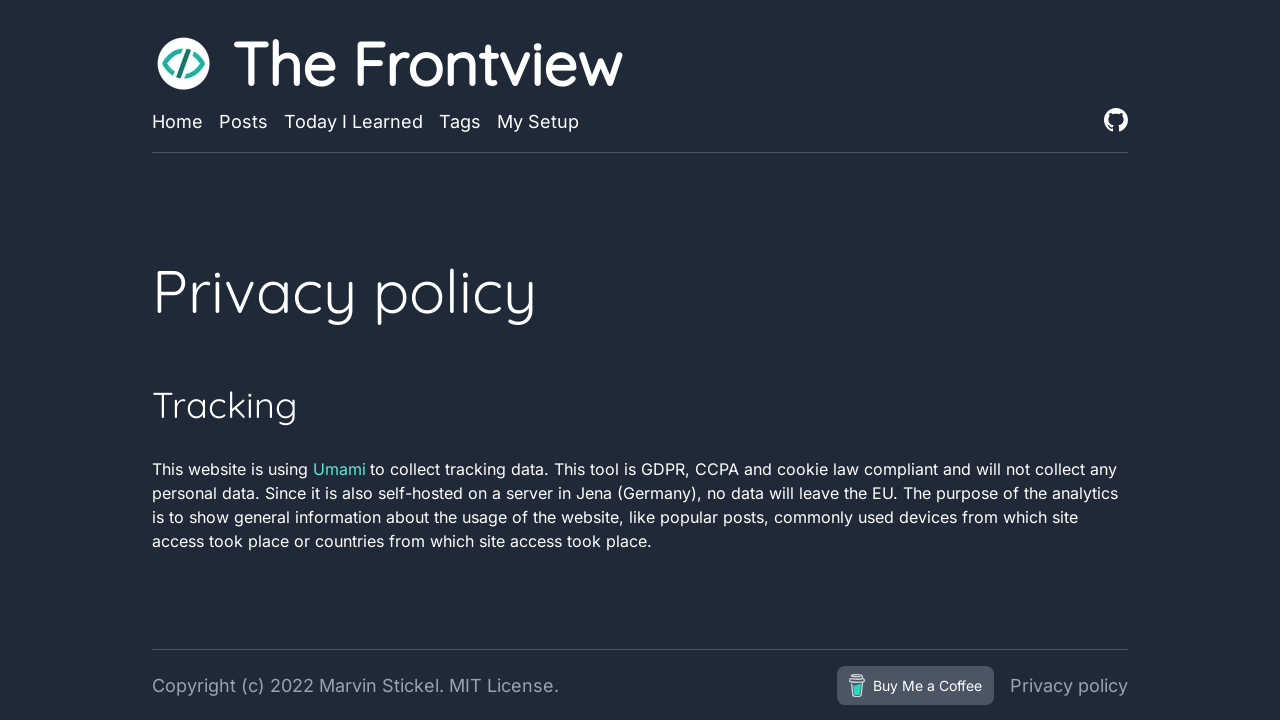

Waited for h1 heading to load
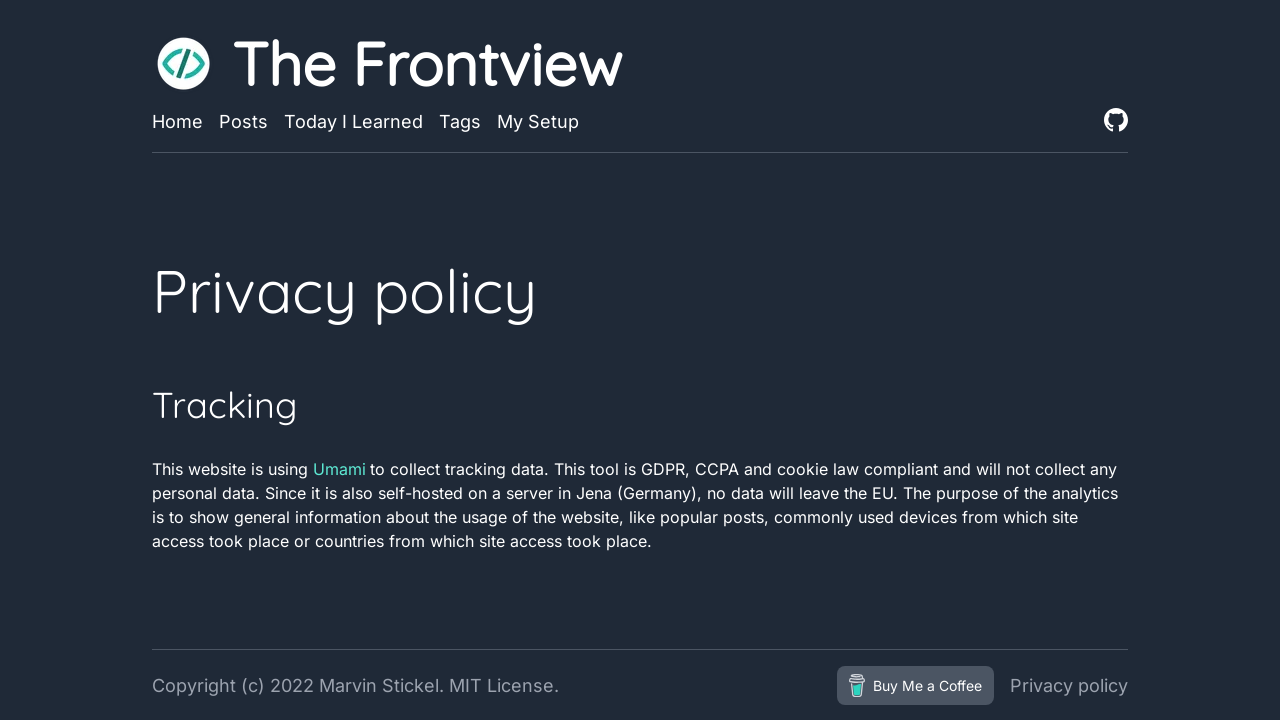

Verified The Frontview Icon image is visible
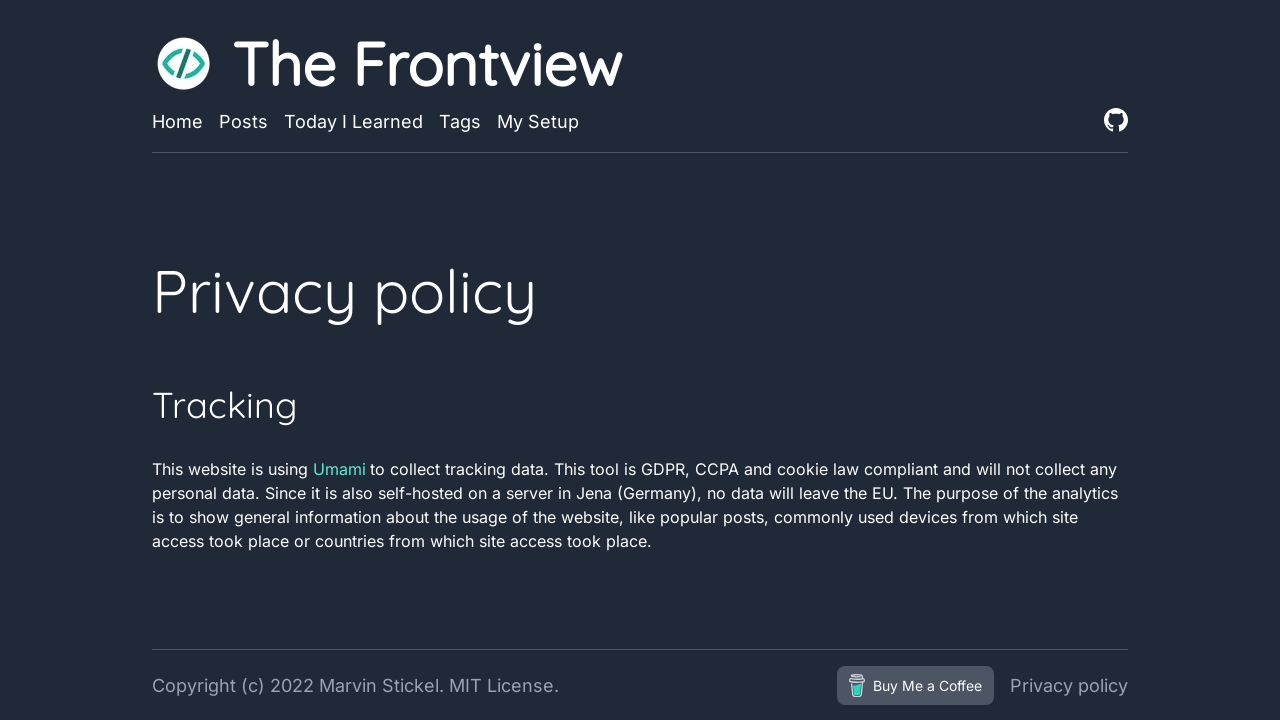

Verified The Frontview heading is visible in header
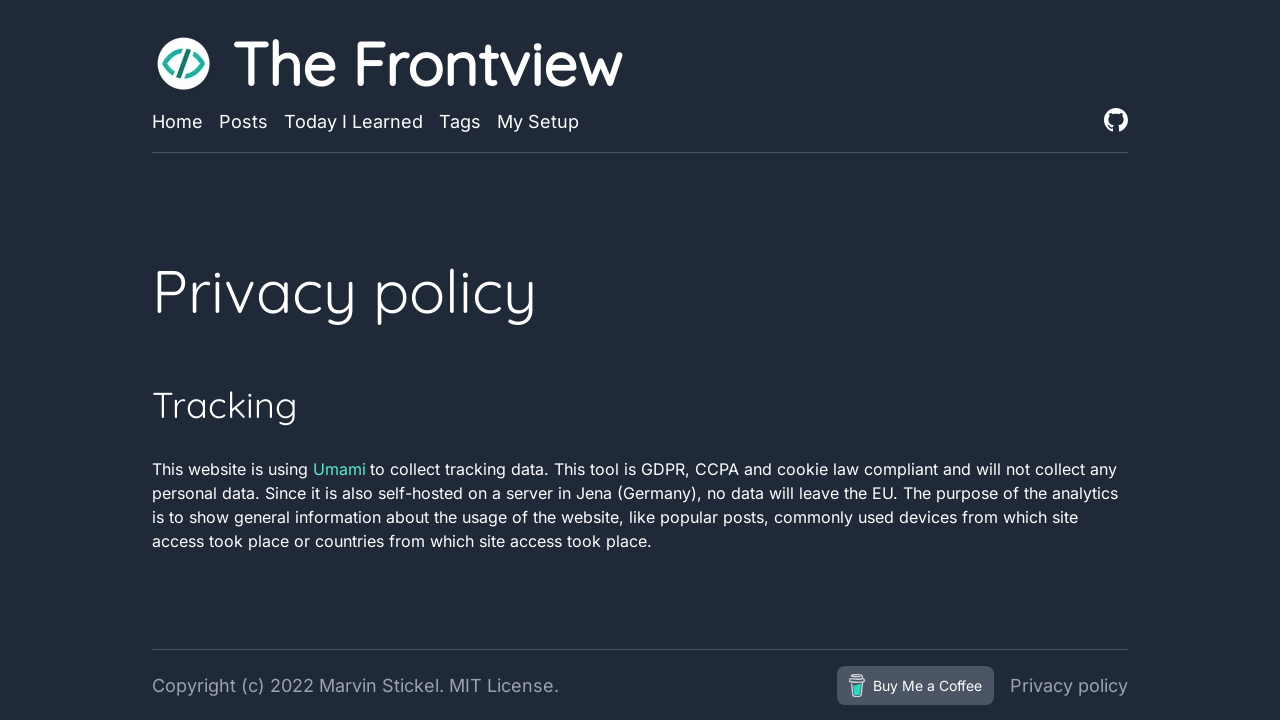

Verified copyright text is visible in footer
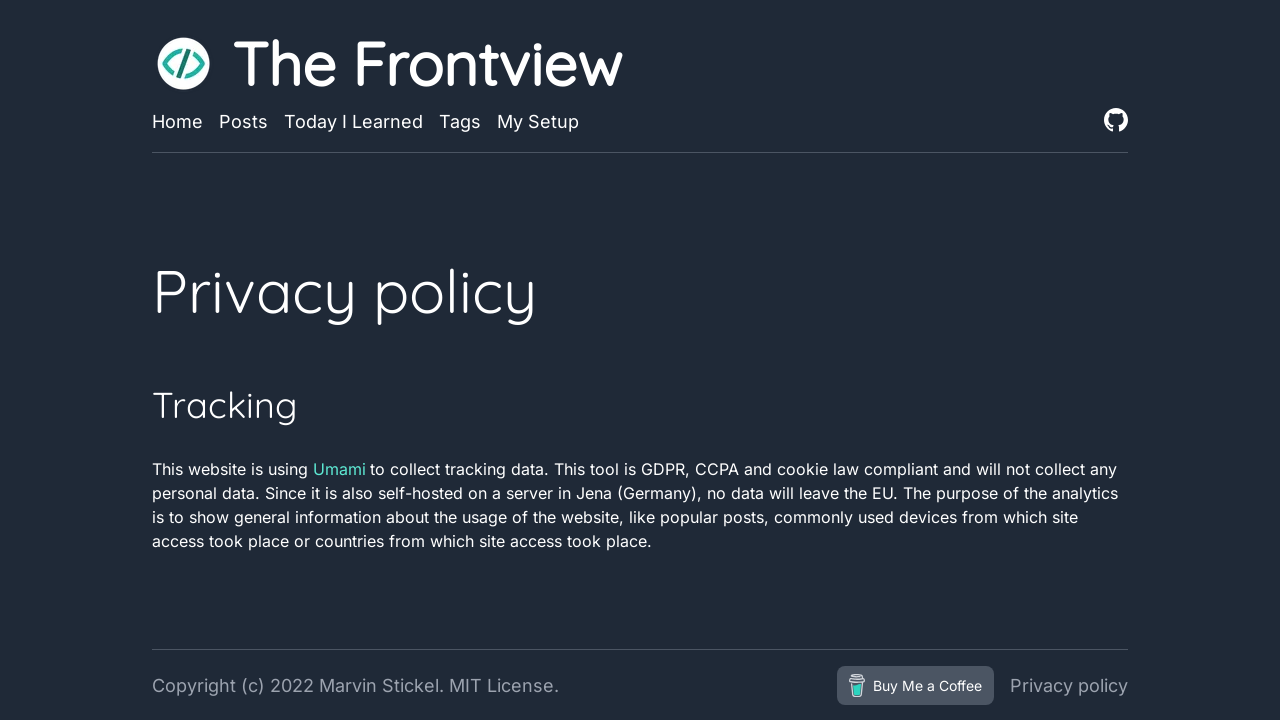

Verified Privacy policy link is visible in footer
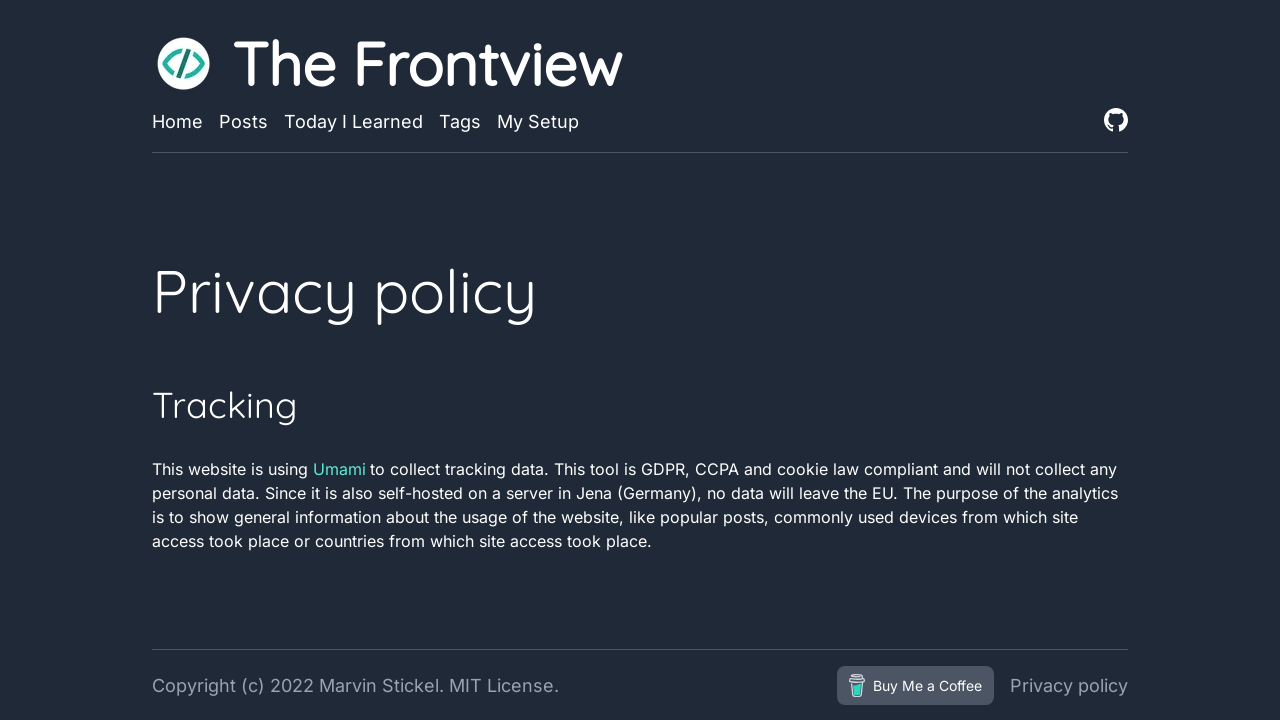

Verified Privacy policy heading is visible
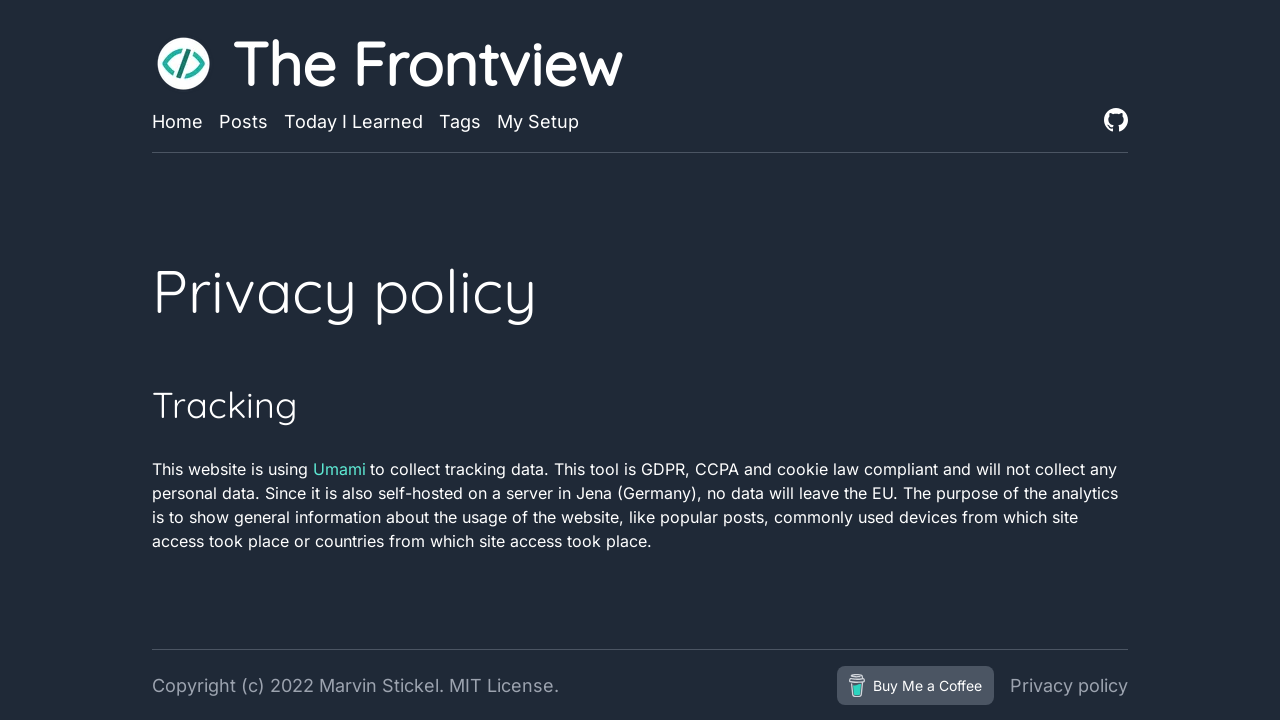

Verified Tracking section heading is visible
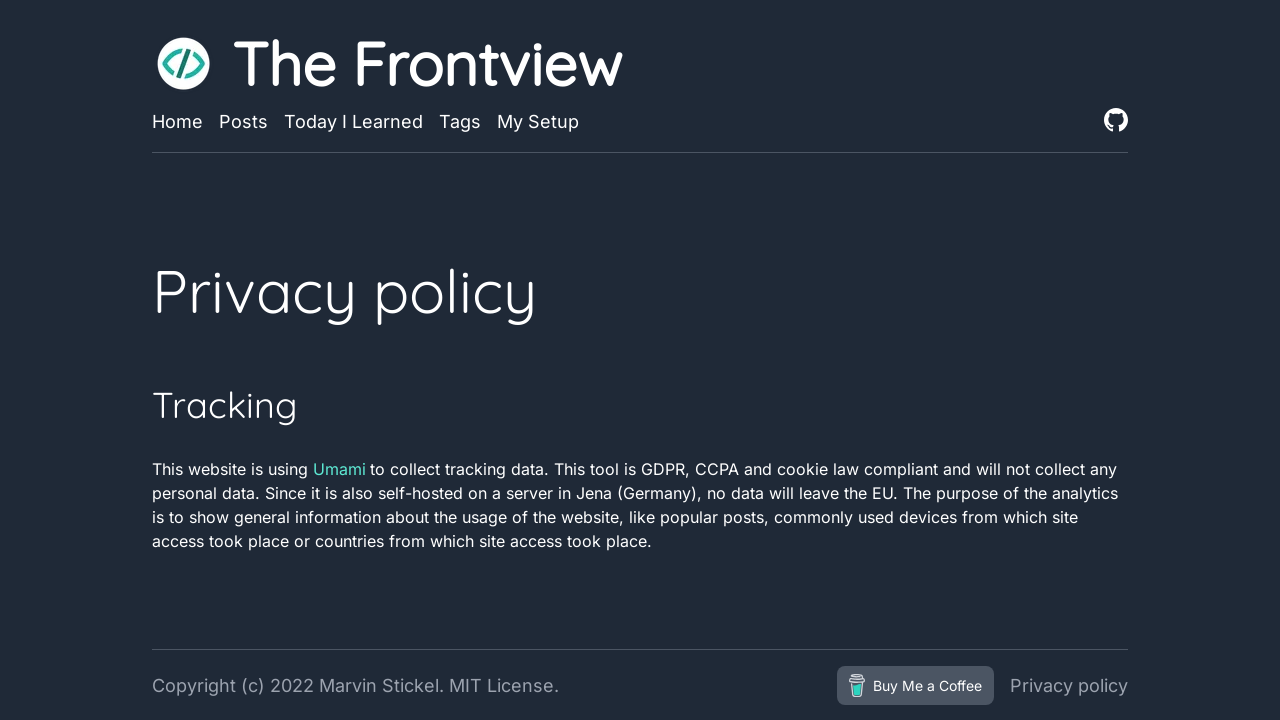

Verified Plausible Analytics tracking information is visible
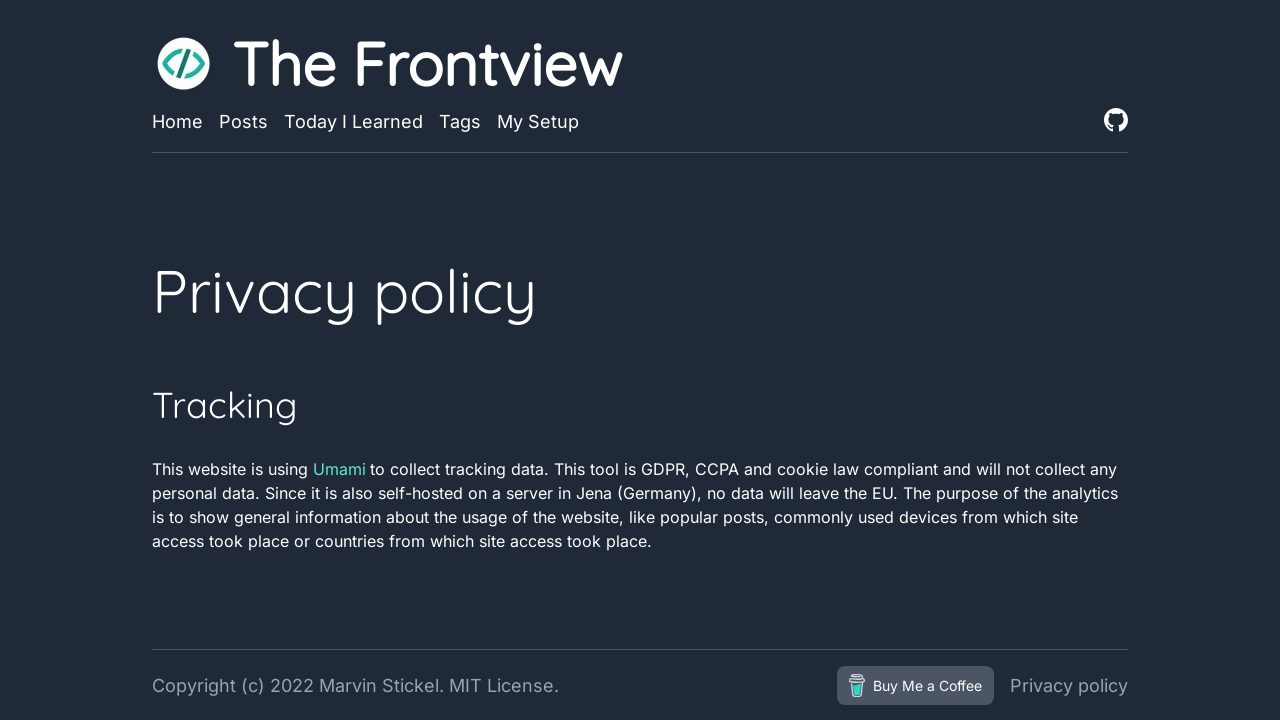

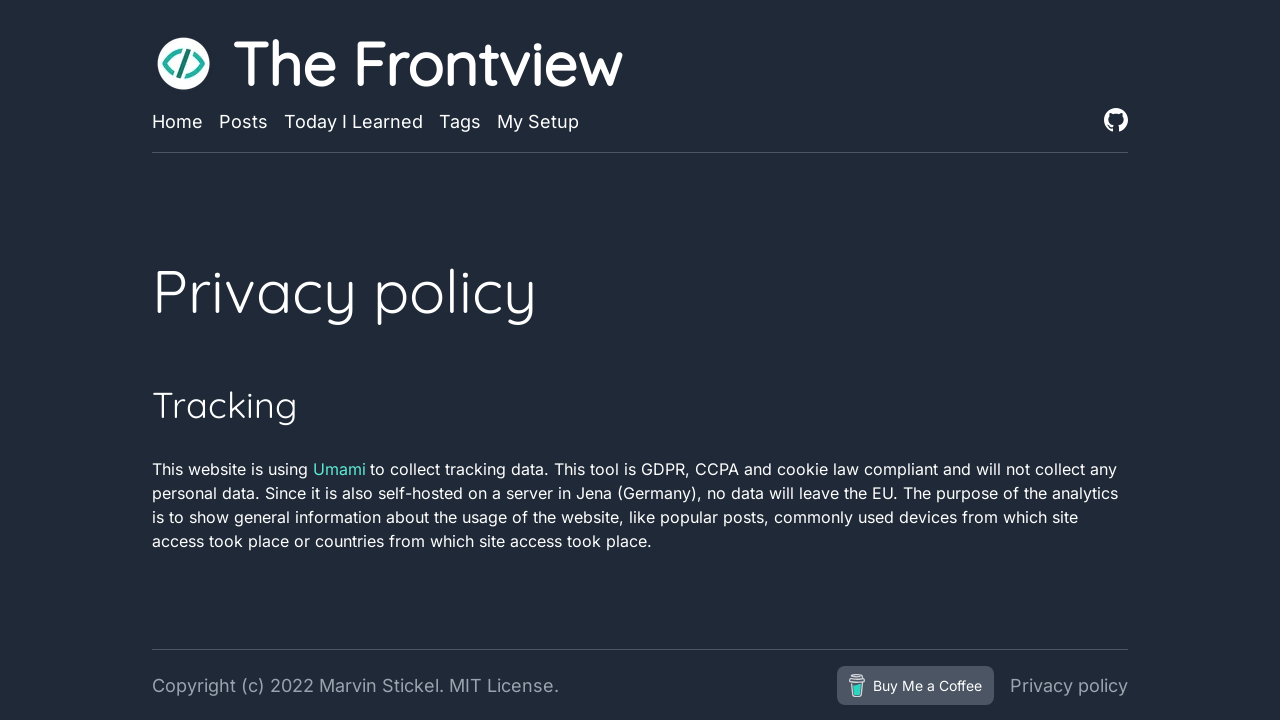